Tests navigation through nested frames by clicking on the nested frames link and switching between different frames (left, middle, and bottom) to access content within each frame

Starting URL: https://the-internet.herokuapp.com/frames

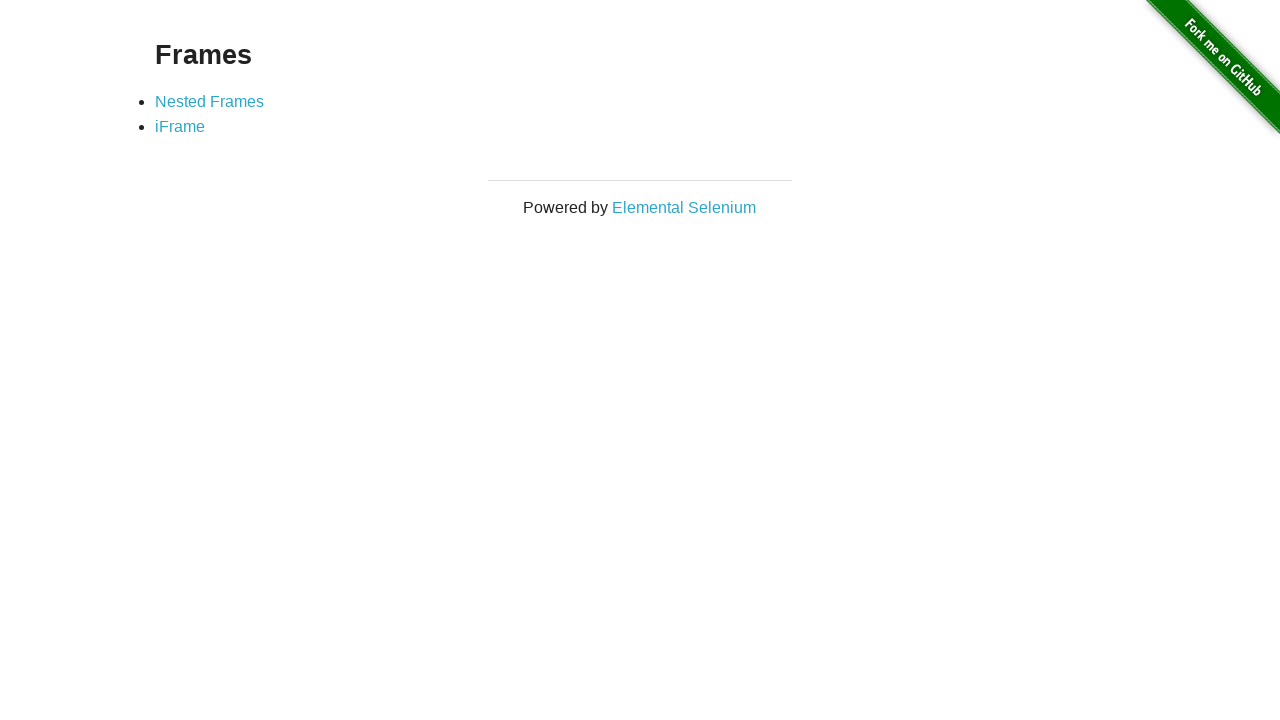

Clicked on Nested Frames link at (210, 101) on xpath=//a[text()='Nested Frames']
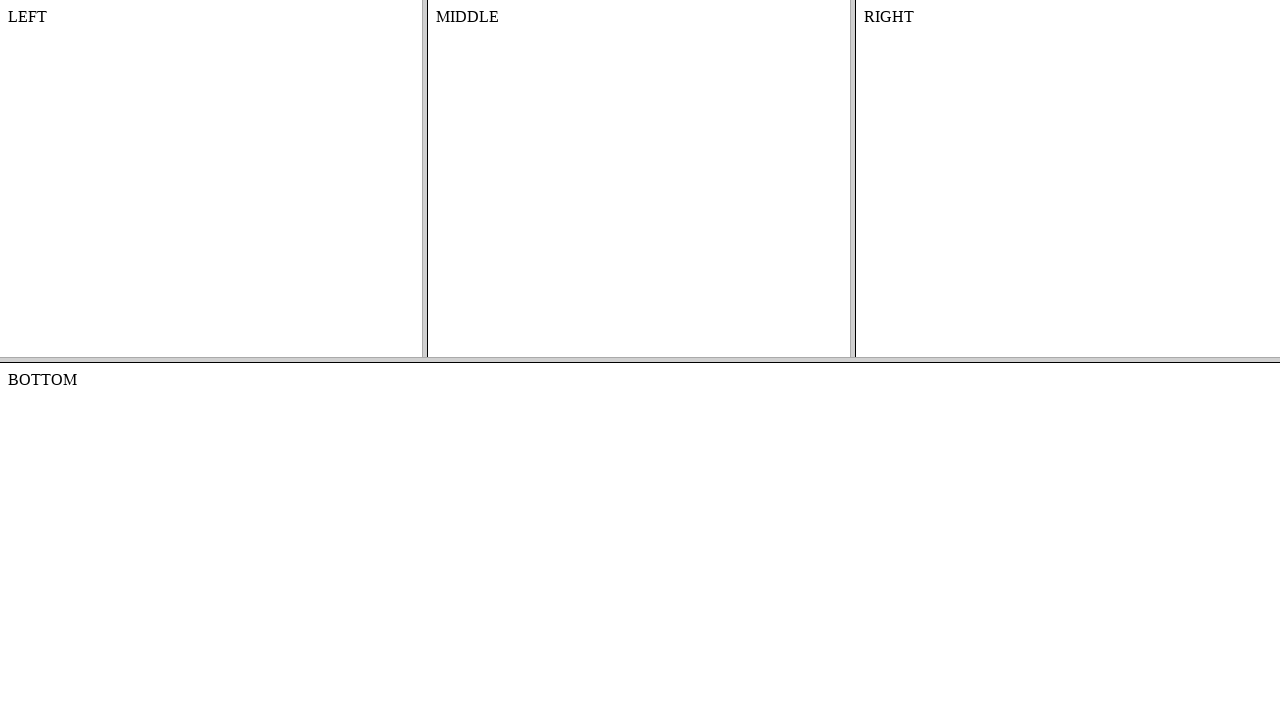

Located top frame
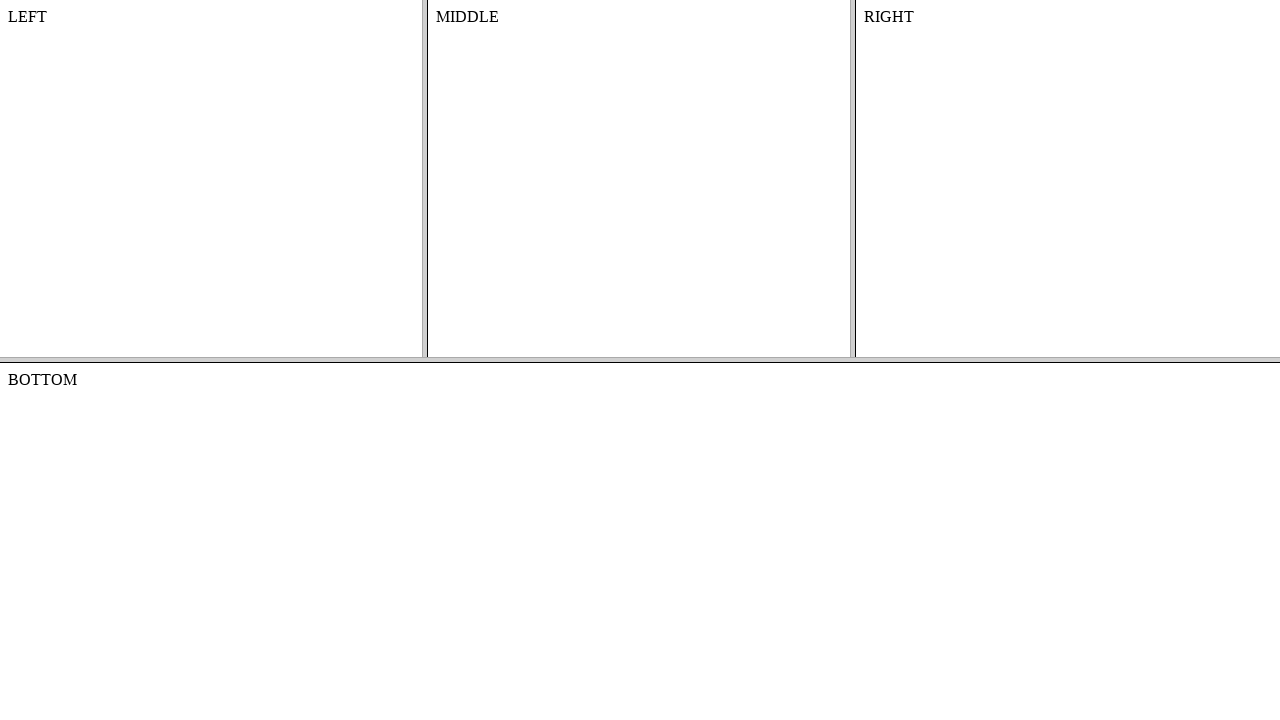

Located left frame within top frame
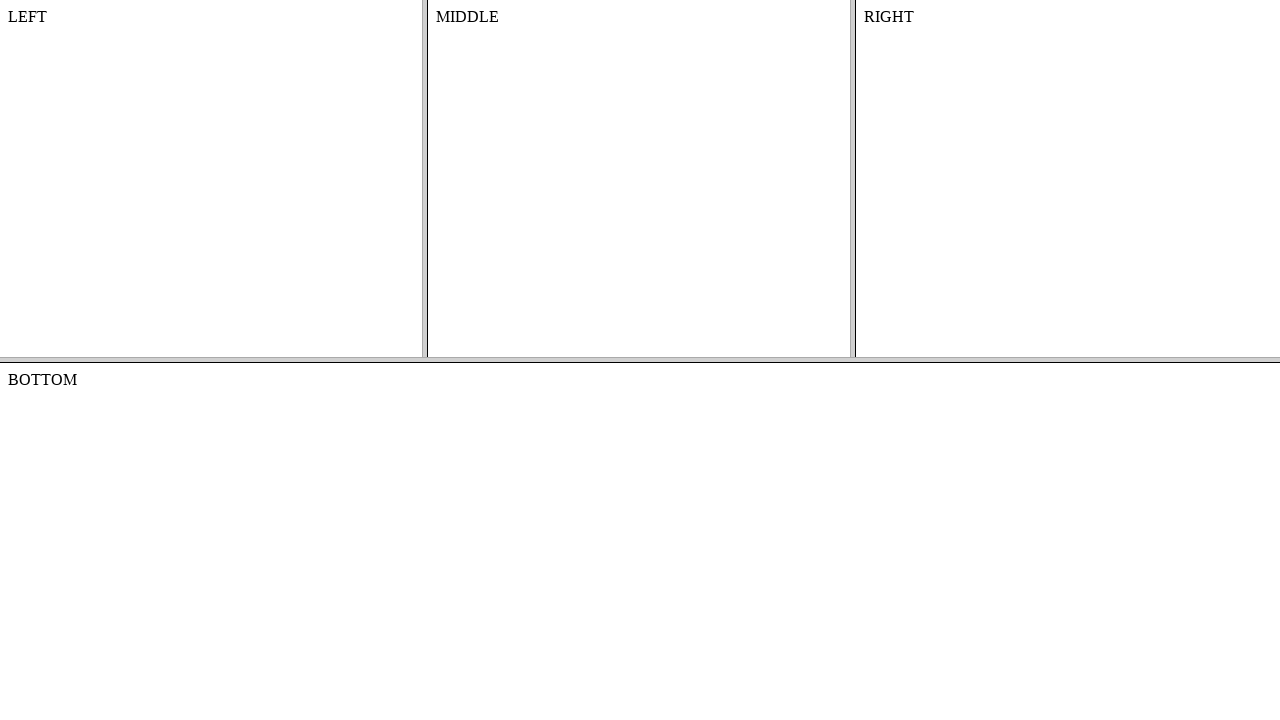

Retrieved text from left frame: 
    LEFT
    


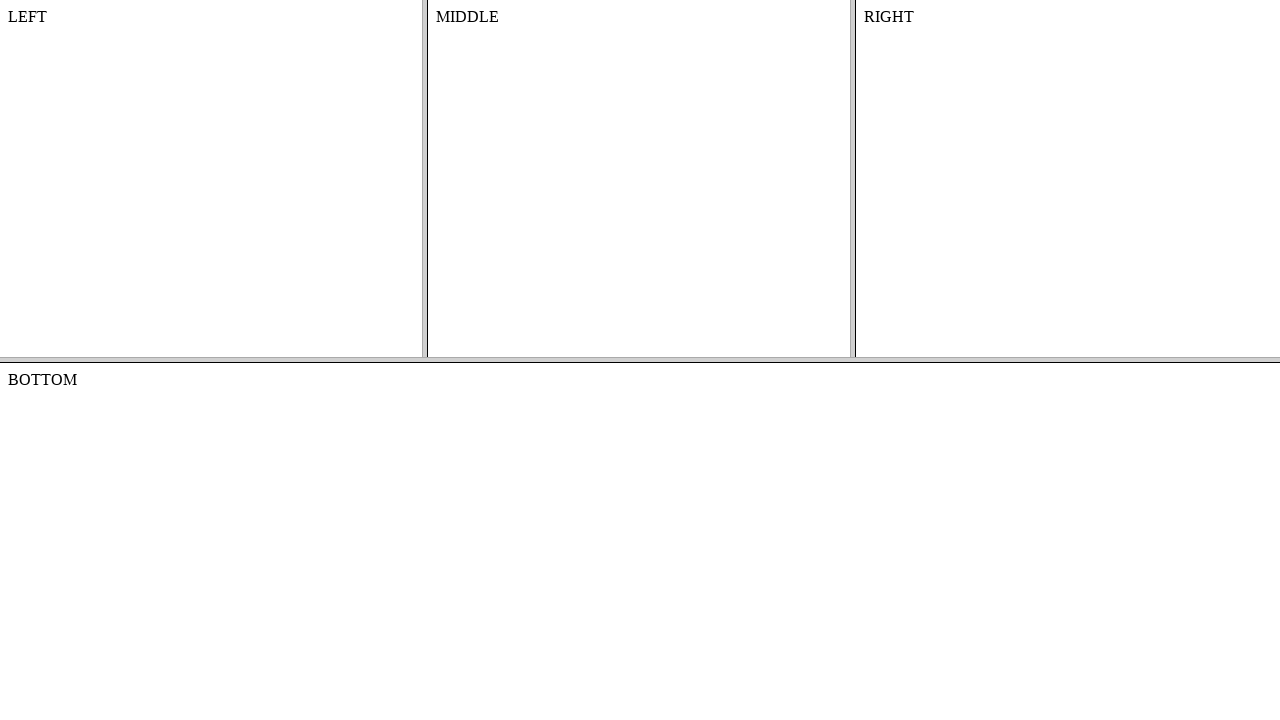

Located middle frame within top frame
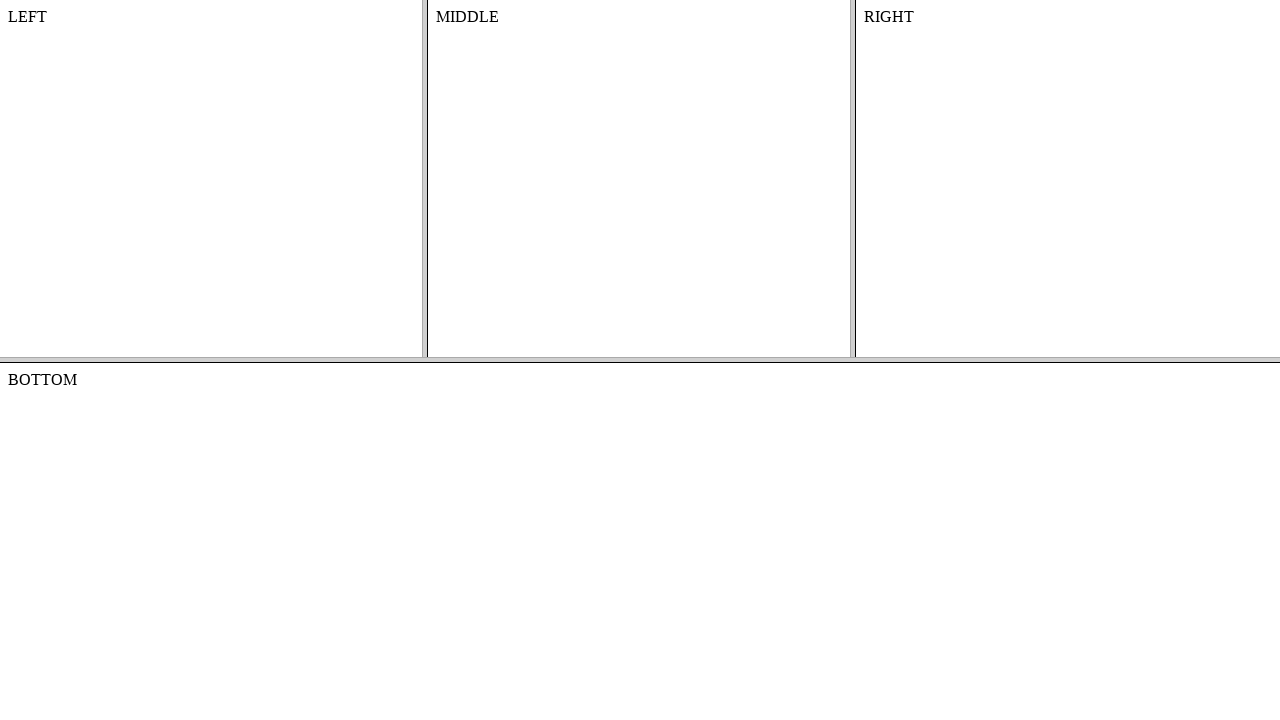

Retrieved text from middle frame: MIDDLE
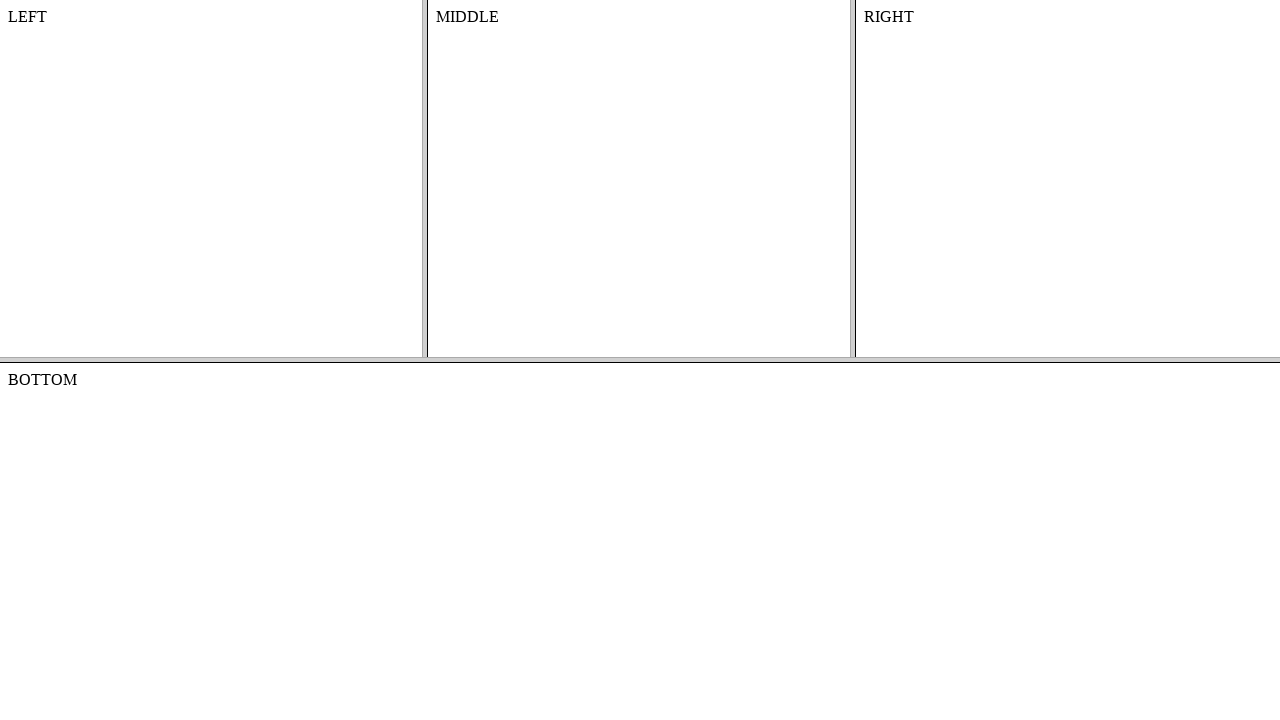

Located bottom frame
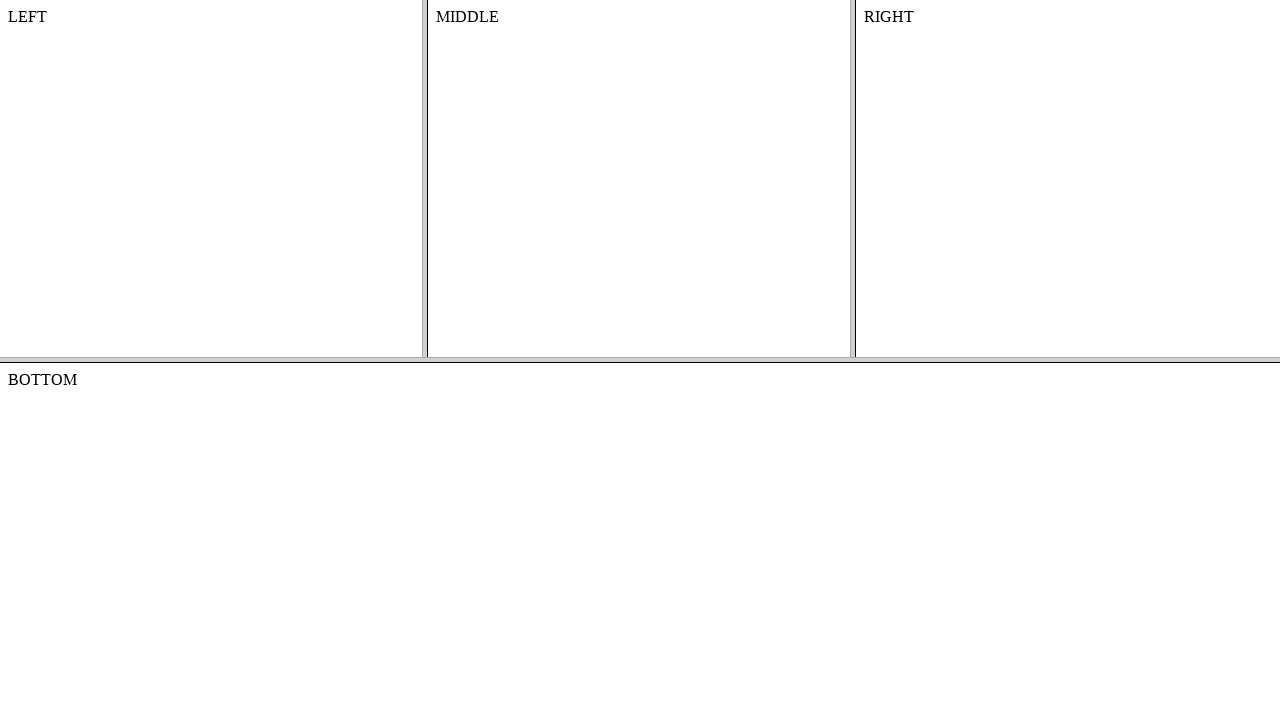

Retrieved text from bottom frame: BOTTOM

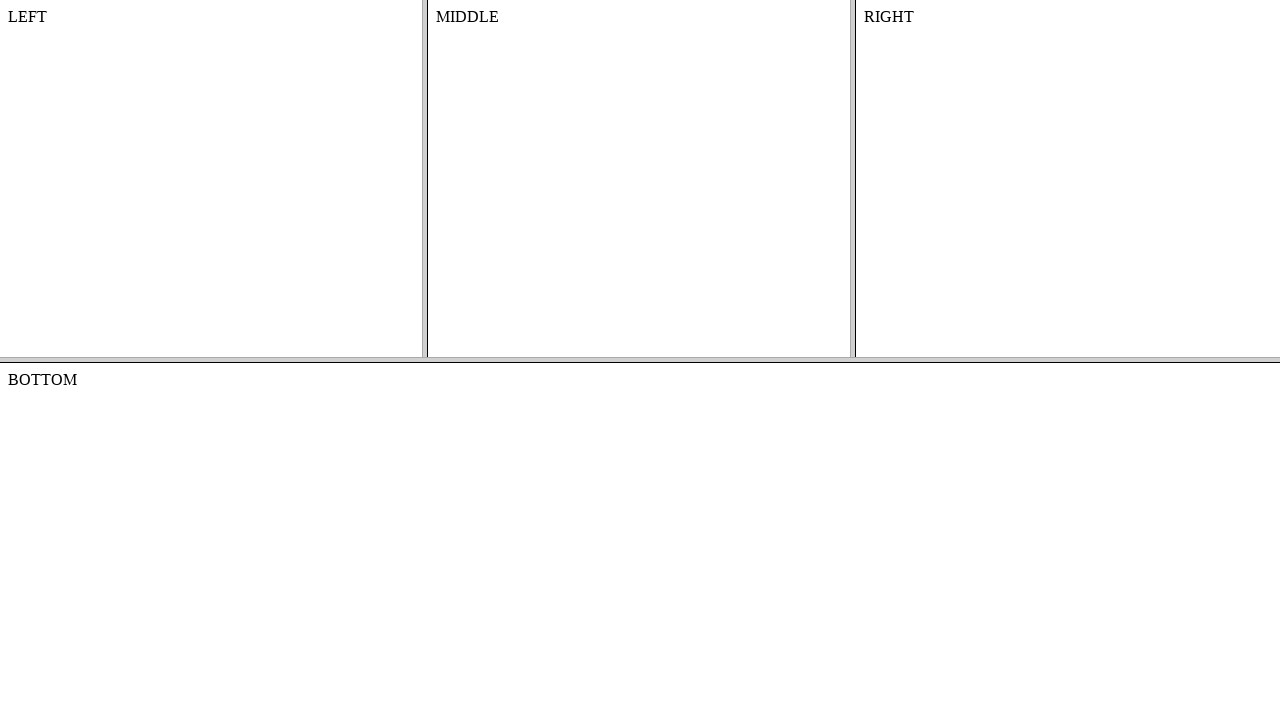

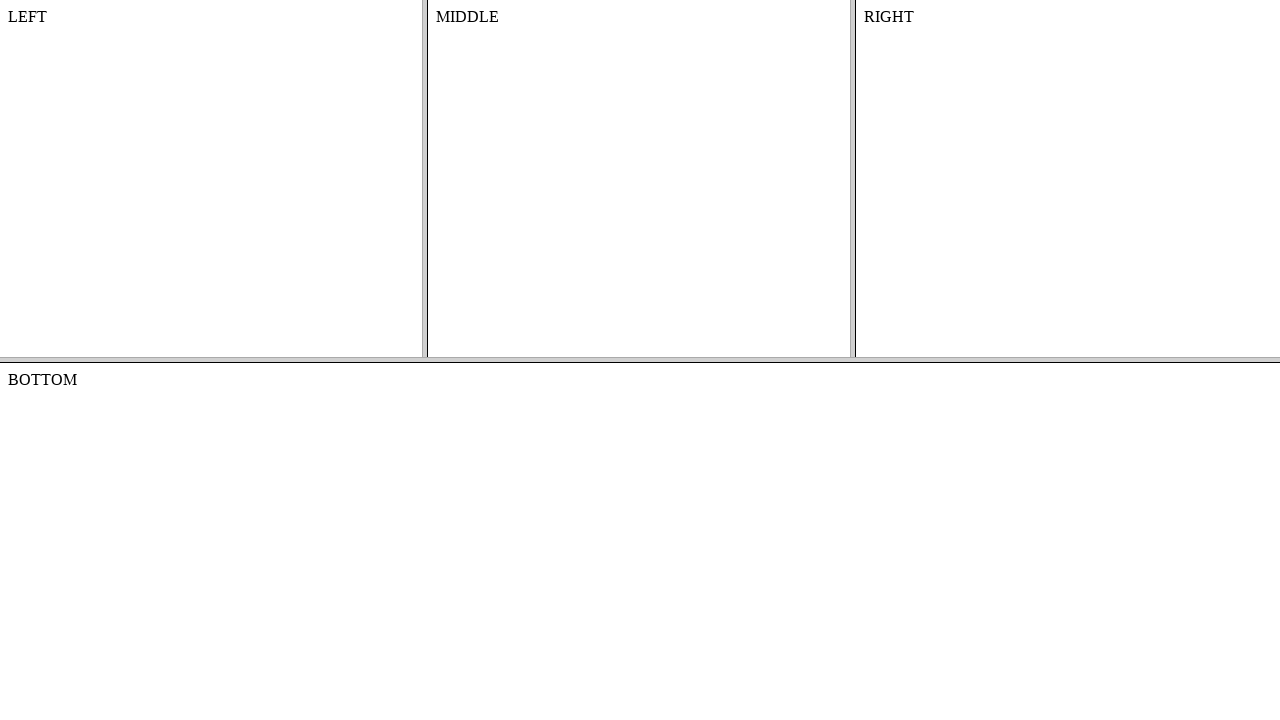